Tests checkbox interaction by navigating to a tab, selecting and deselecting a checkbox to verify its state changes

Starting URL: https://ultimateqa.com/simple-html-elements-for-automation/

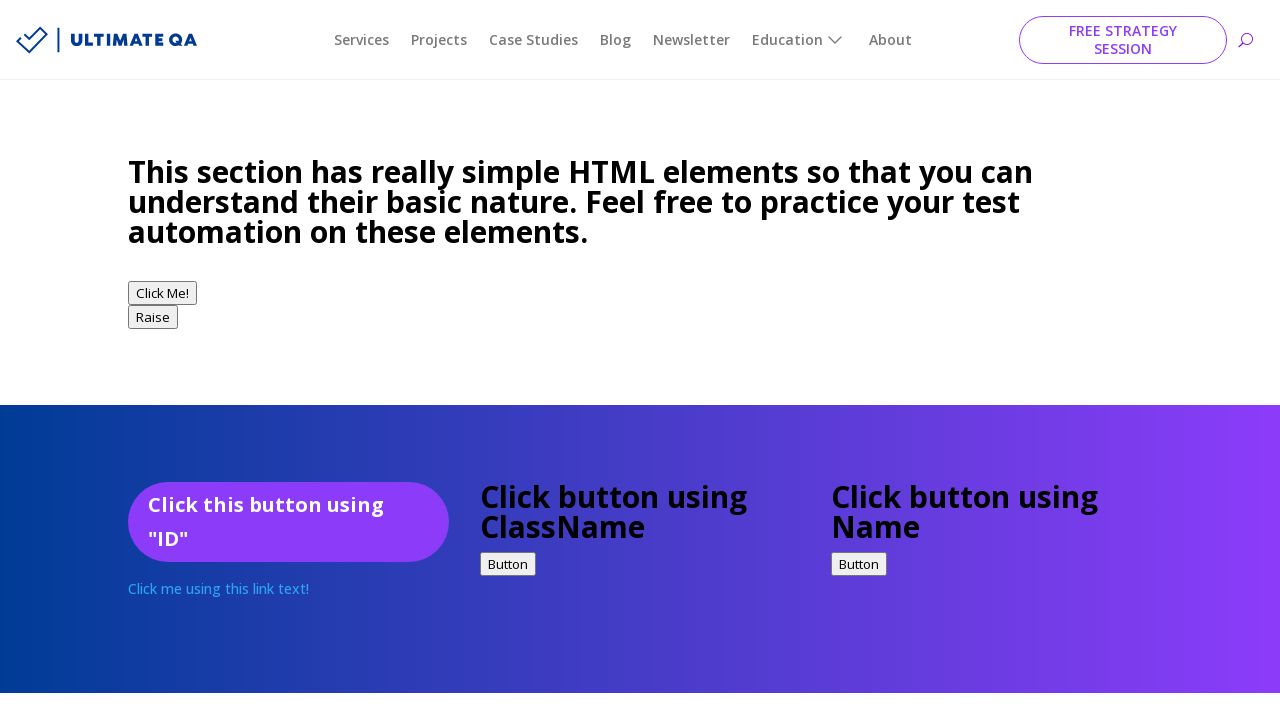

Hovered over Tab 2 to reveal checkbox content at (179, 361) on xpath=//a[normalize-space()='Tab 2']
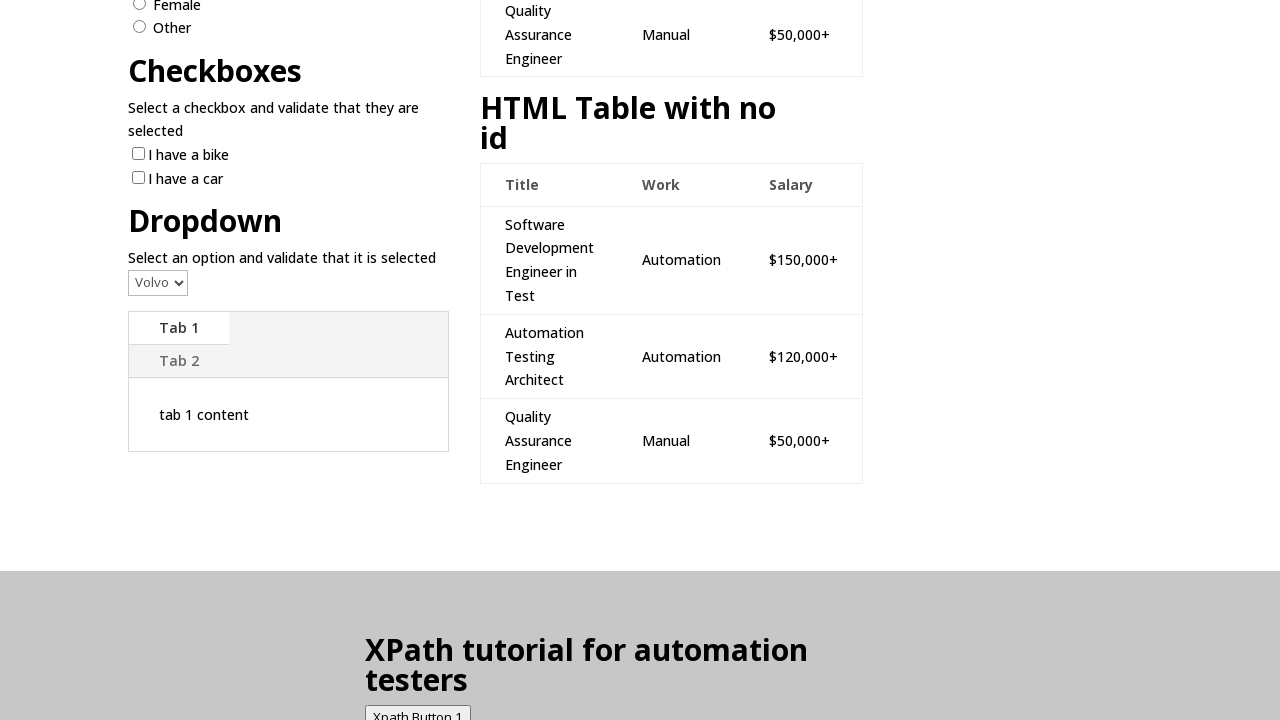

Located the Bike checkbox element
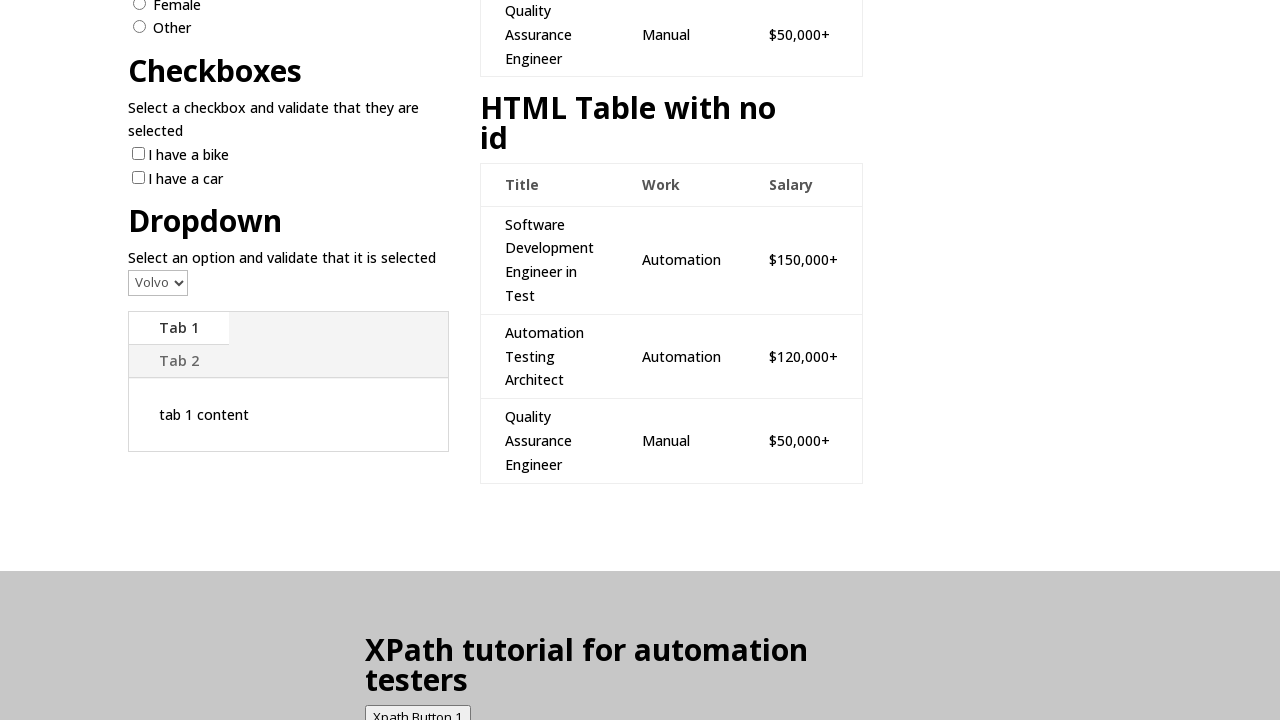

Clicked Bike checkbox to select it at (138, 154) on xpath=//input[@value='Bike']
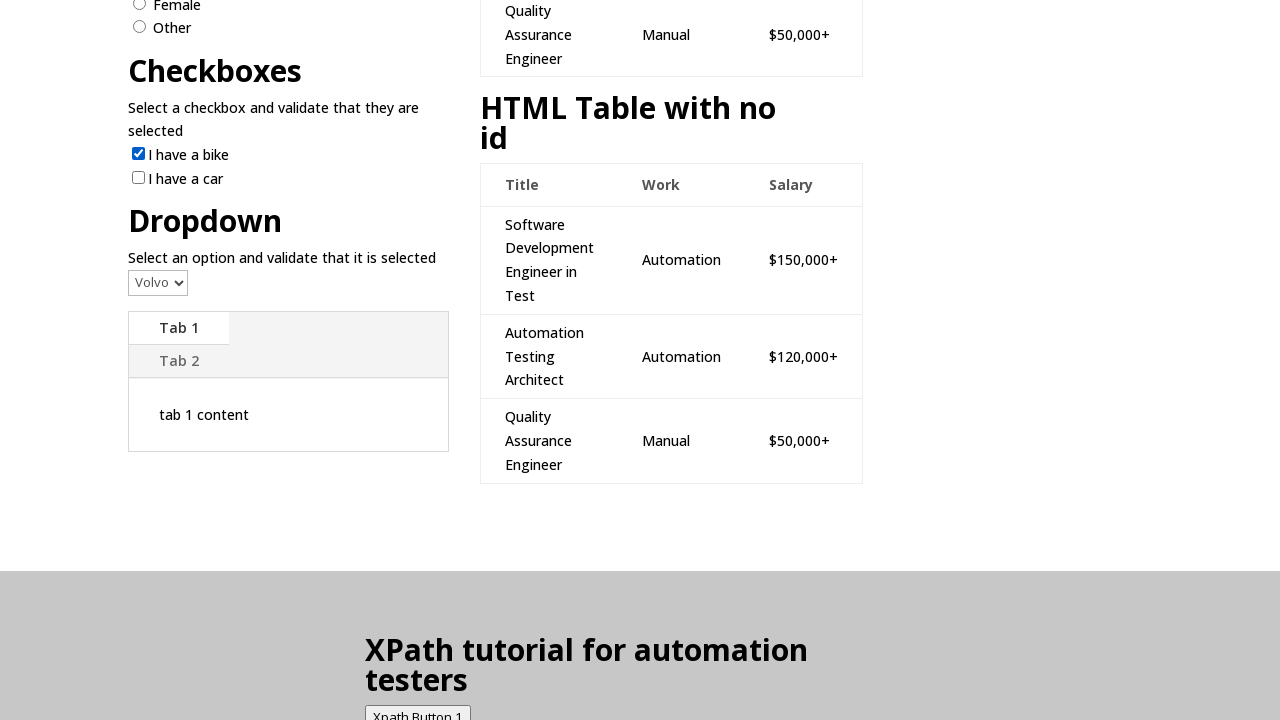

Clicked Bike checkbox again to deselect it at (138, 154) on xpath=//input[@value='Bike']
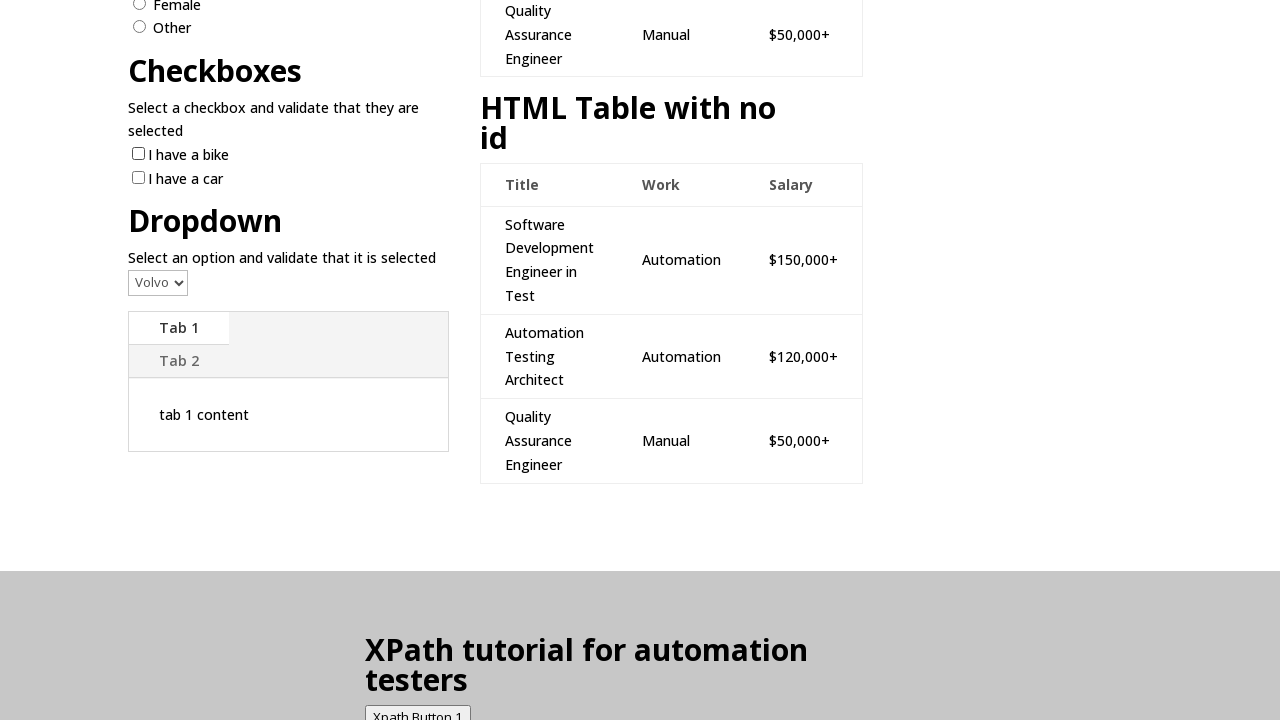

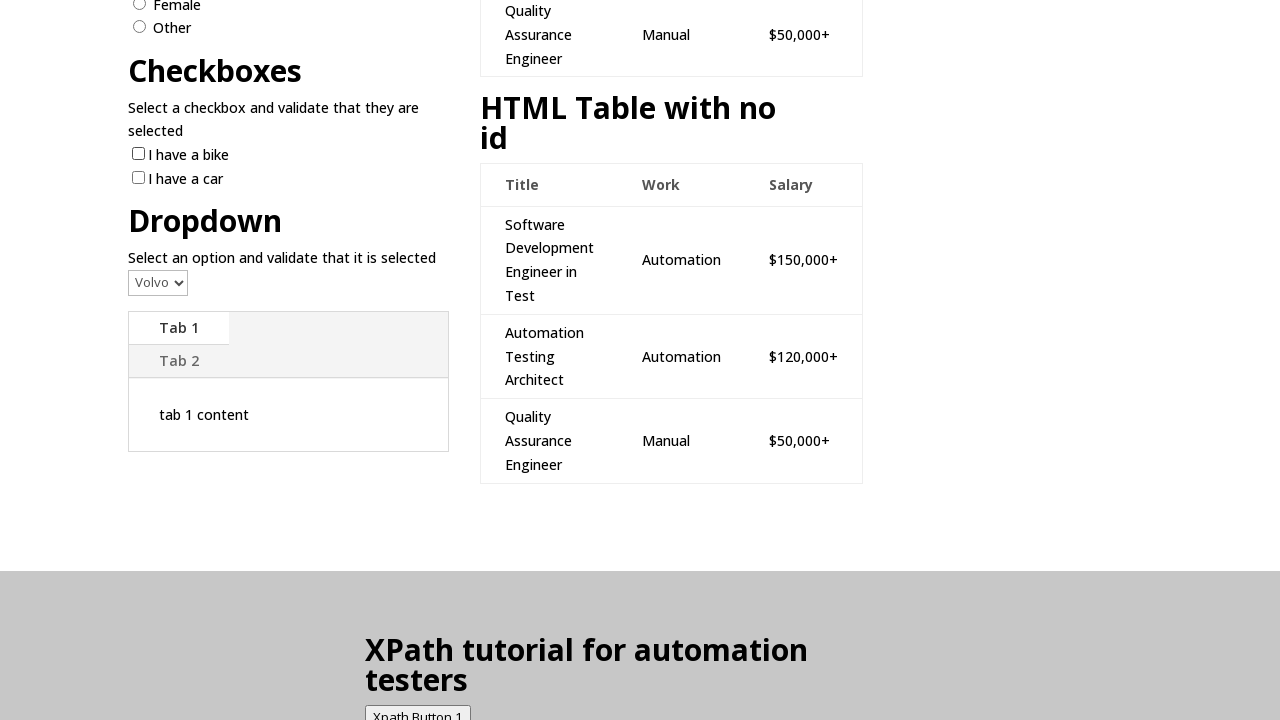